Tests weather search functionality for Haifa location

Starting URL: https://svburger1.co.il/#/Signin

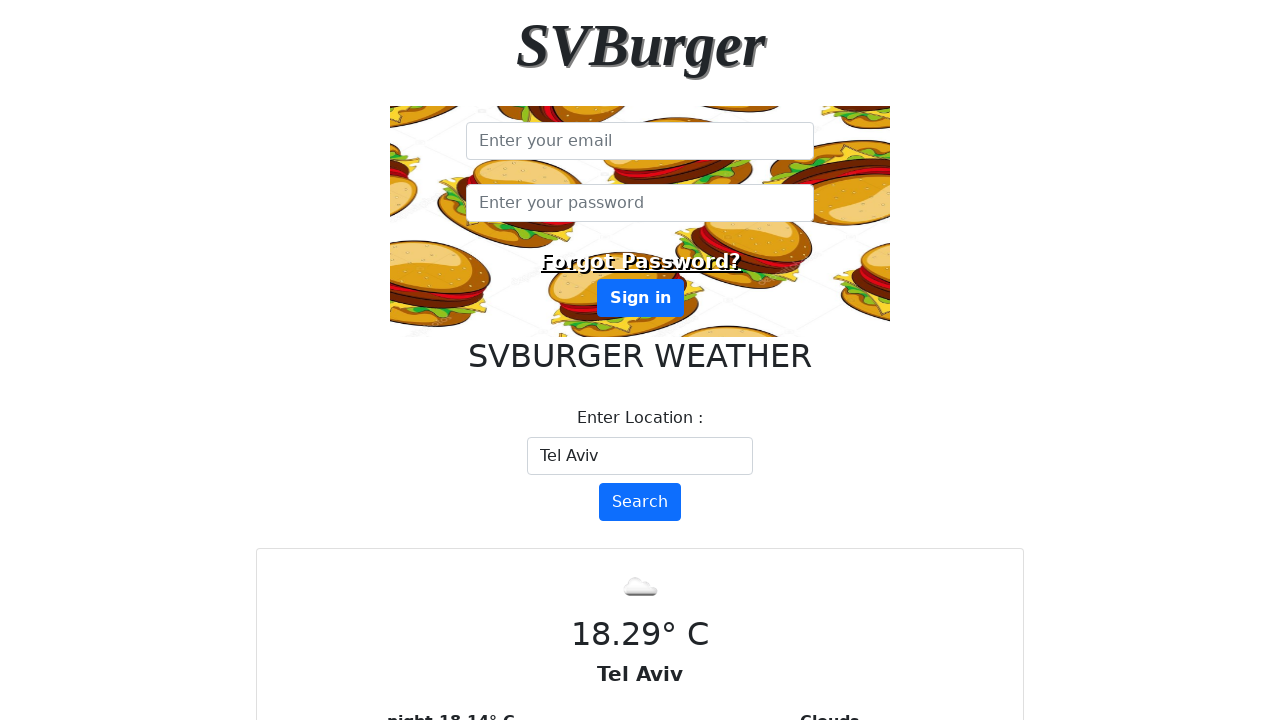

Cleared location input field on input#location-name
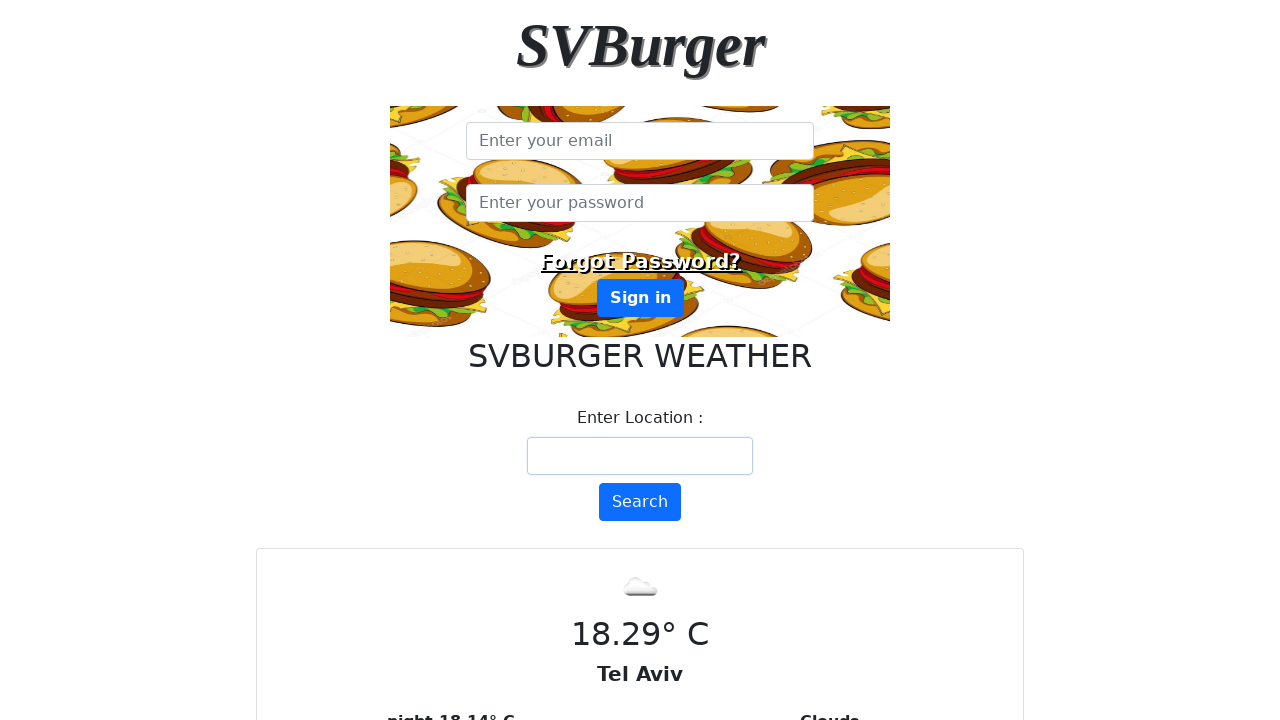

Entered 'Haifa' in location input field on input#location-name
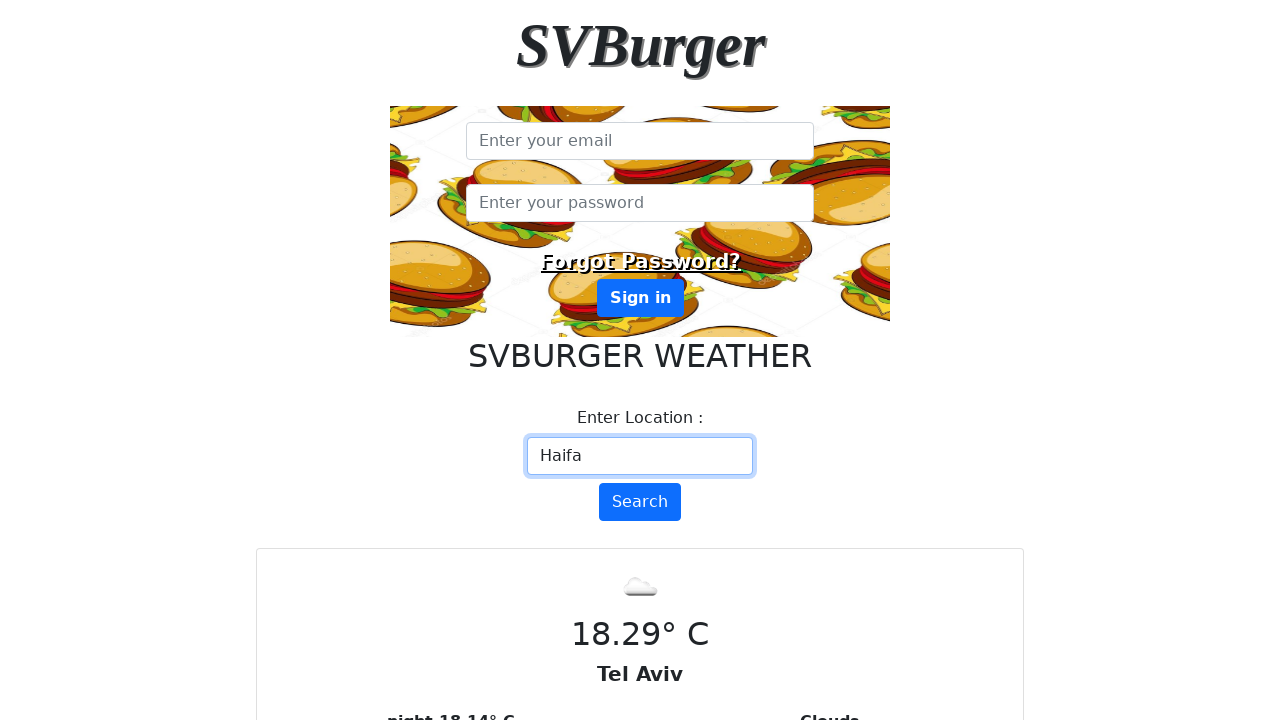

Clicked Search button to fetch weather for Haifa at (640, 502) on button:has-text('Search')
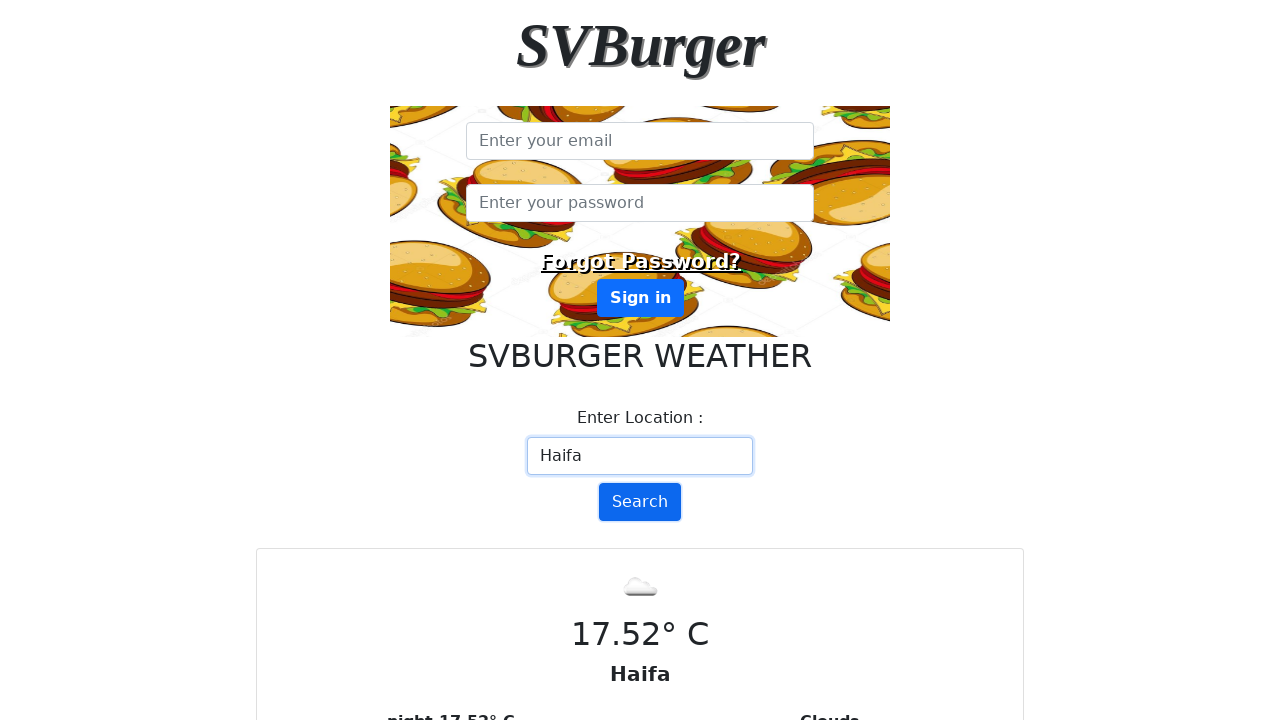

Weather result for Haifa loaded successfully
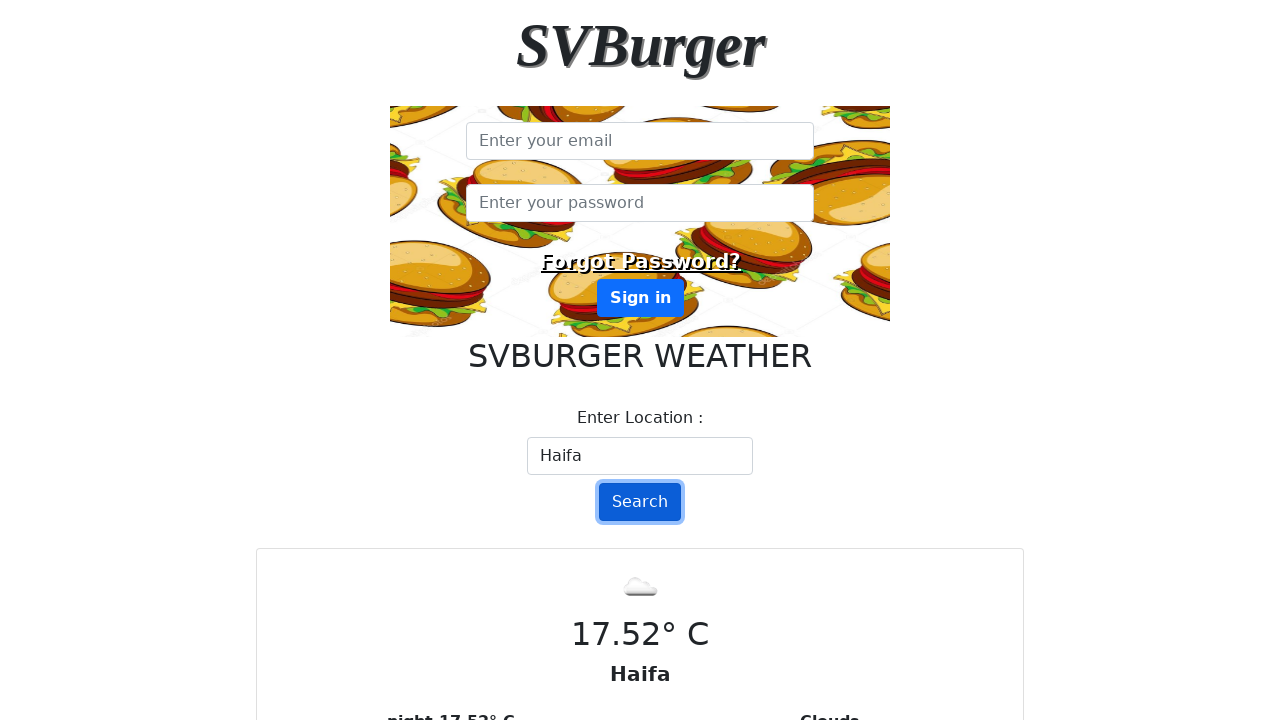

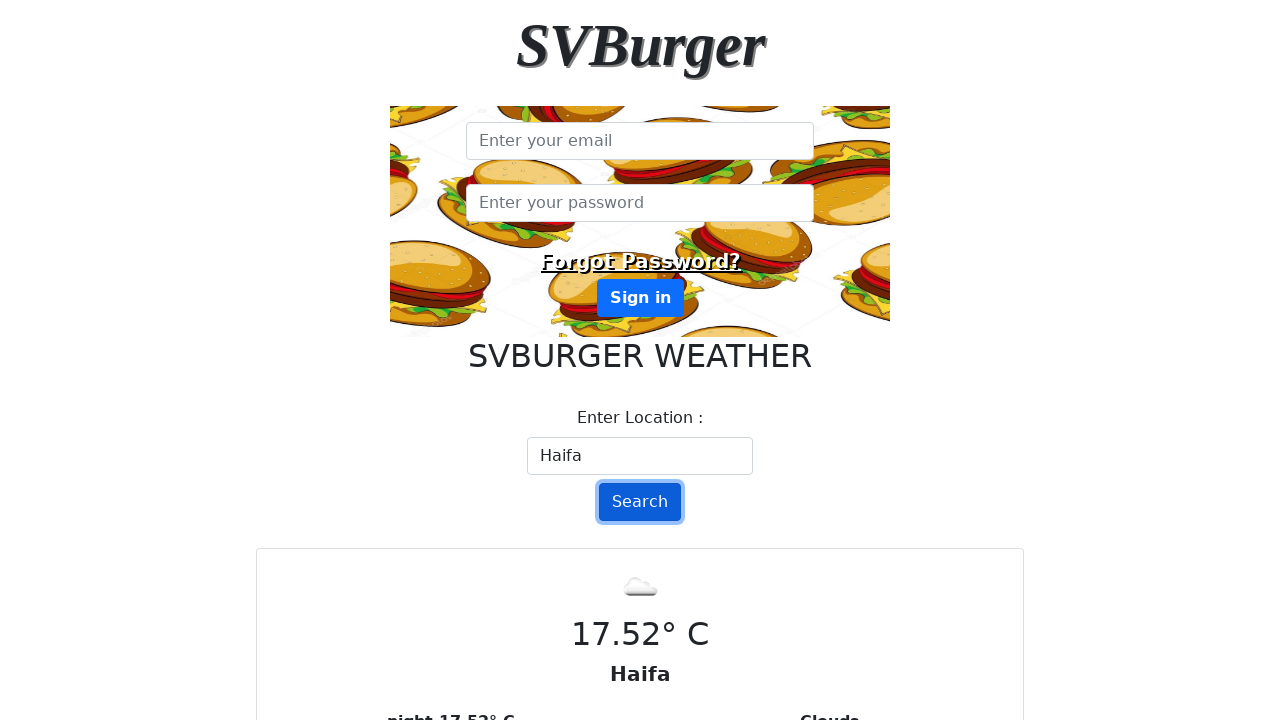